Tests sorting the Due column in ascending order by clicking the column header and verifying the values are sorted from lowest to highest

Starting URL: http://the-internet.herokuapp.com/tables

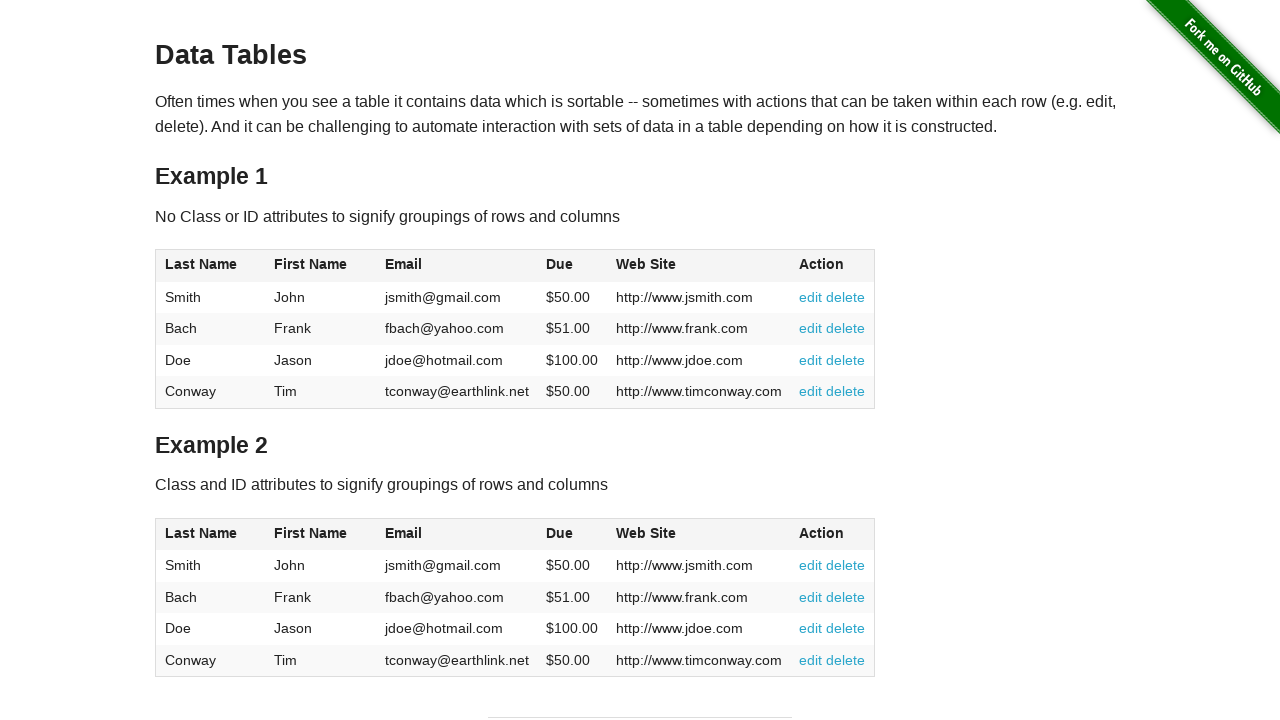

Clicked Due column header to sort in ascending order at (572, 266) on #table1 thead tr th:nth-child(4)
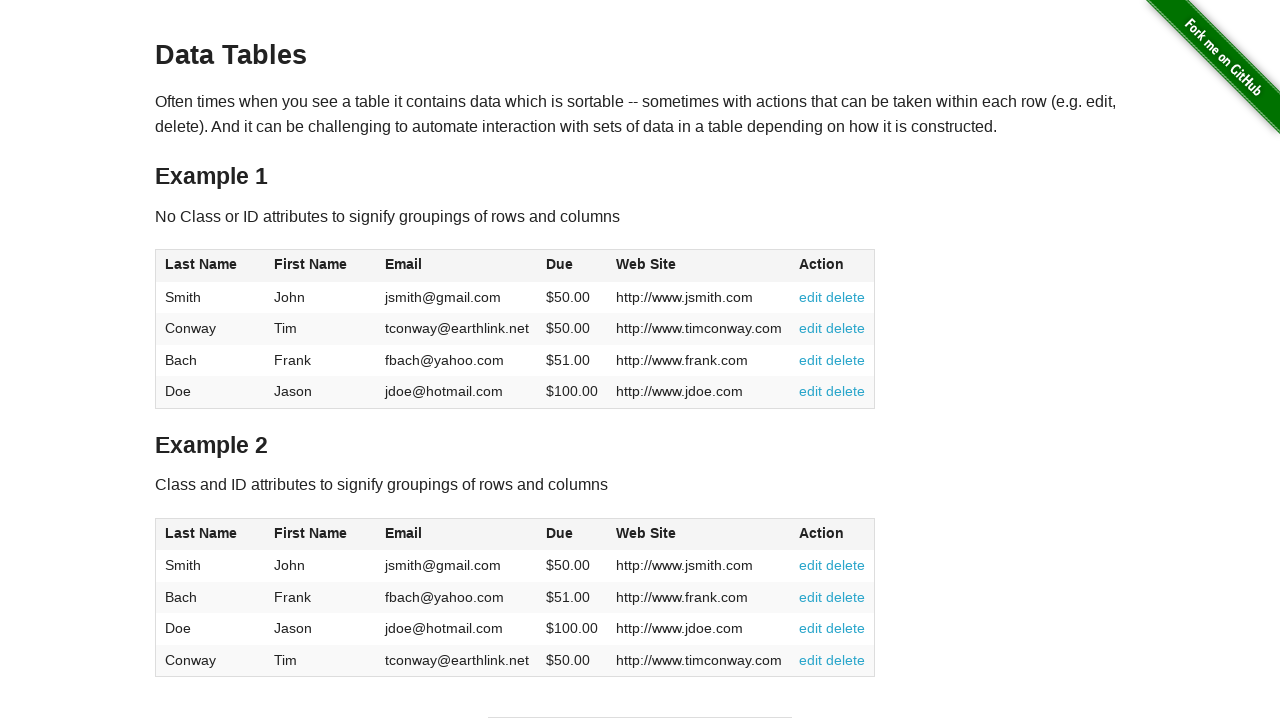

Due column cells loaded and ready
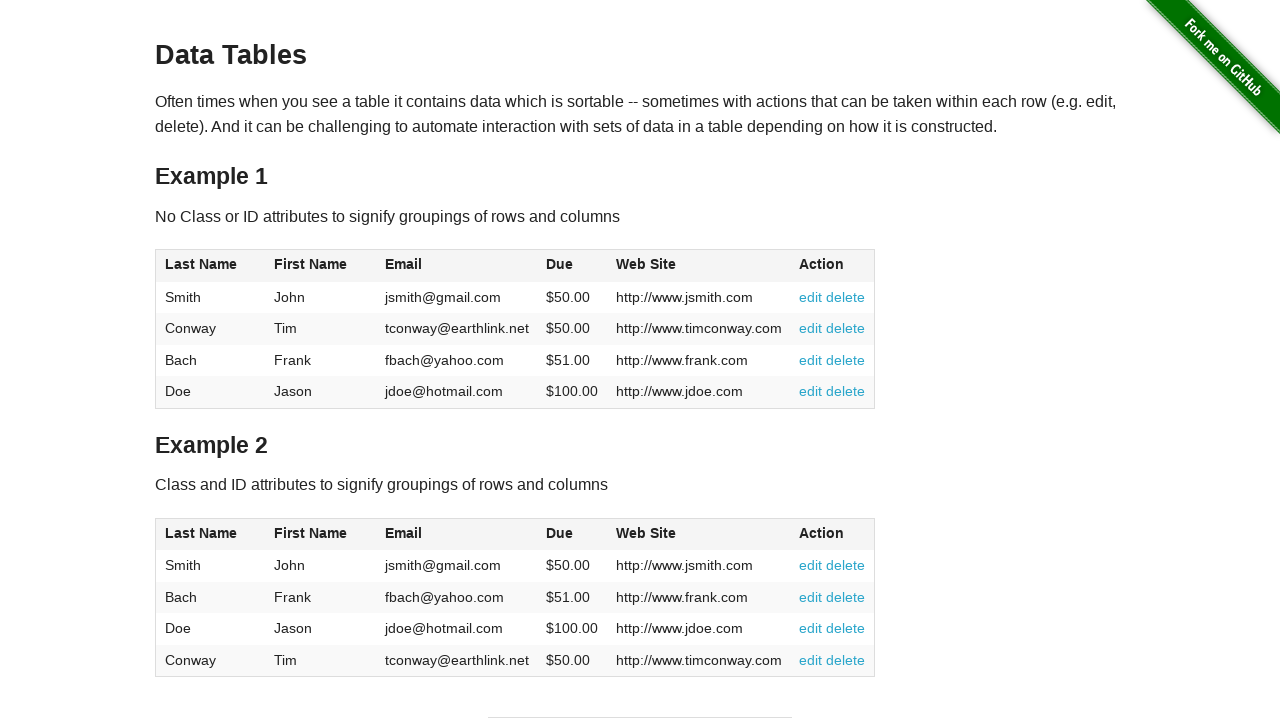

Retrieved all Due column cell elements
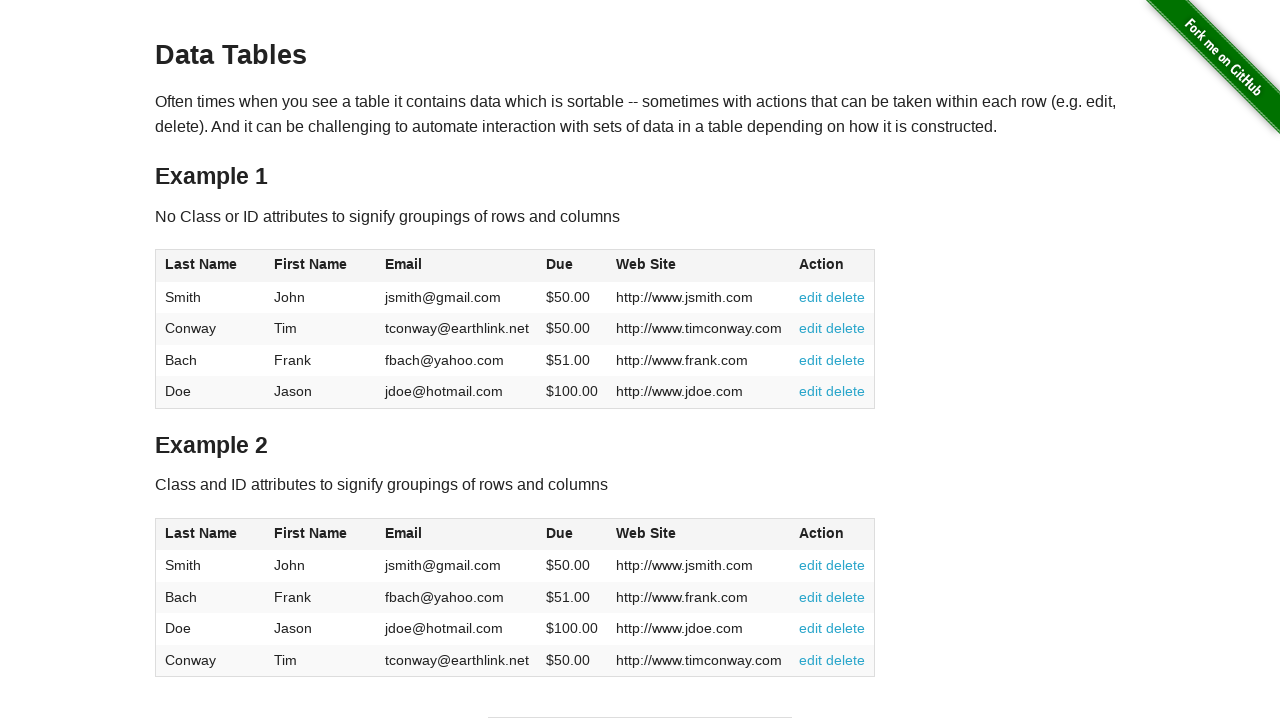

Extracted and converted Due values to floats
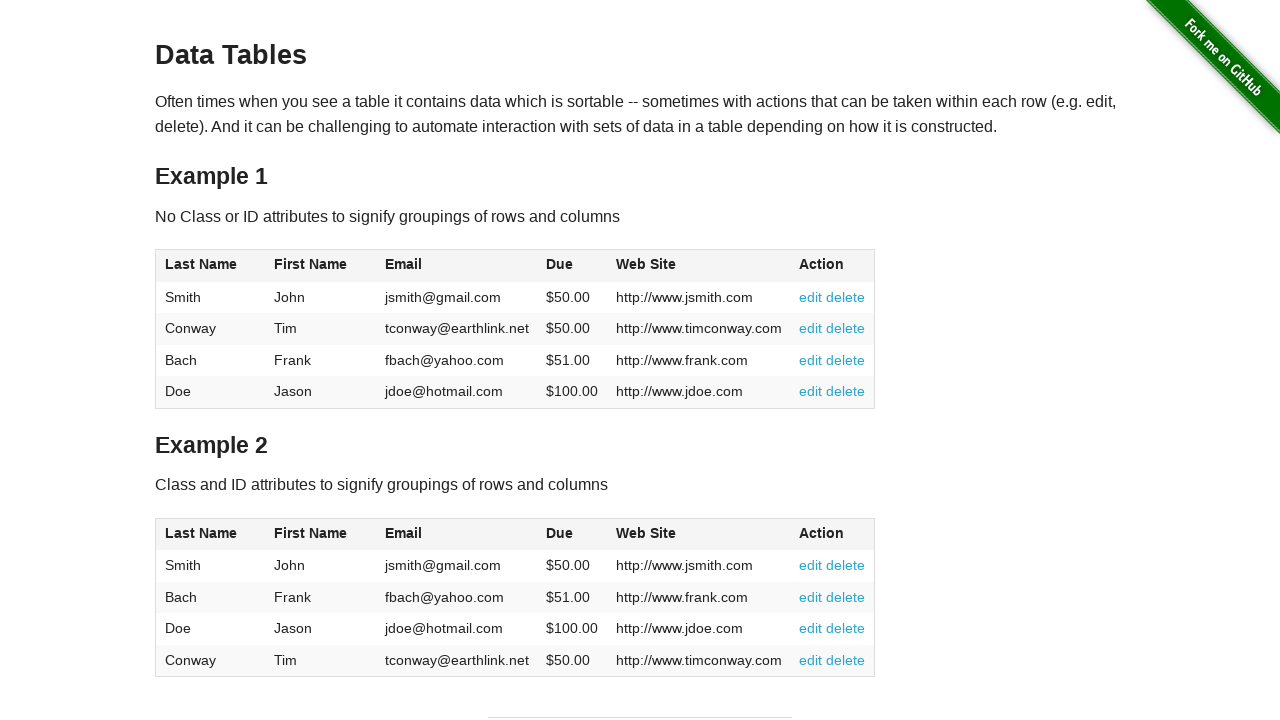

Verified Due column is sorted in ascending order
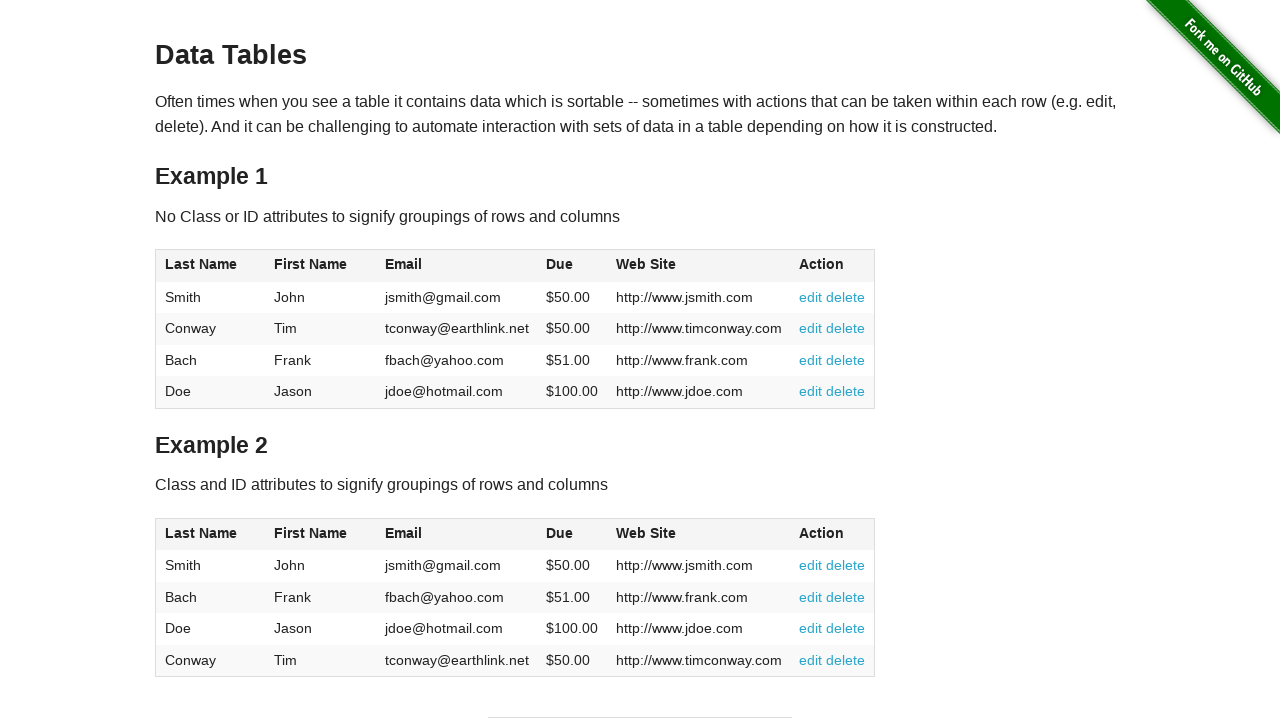

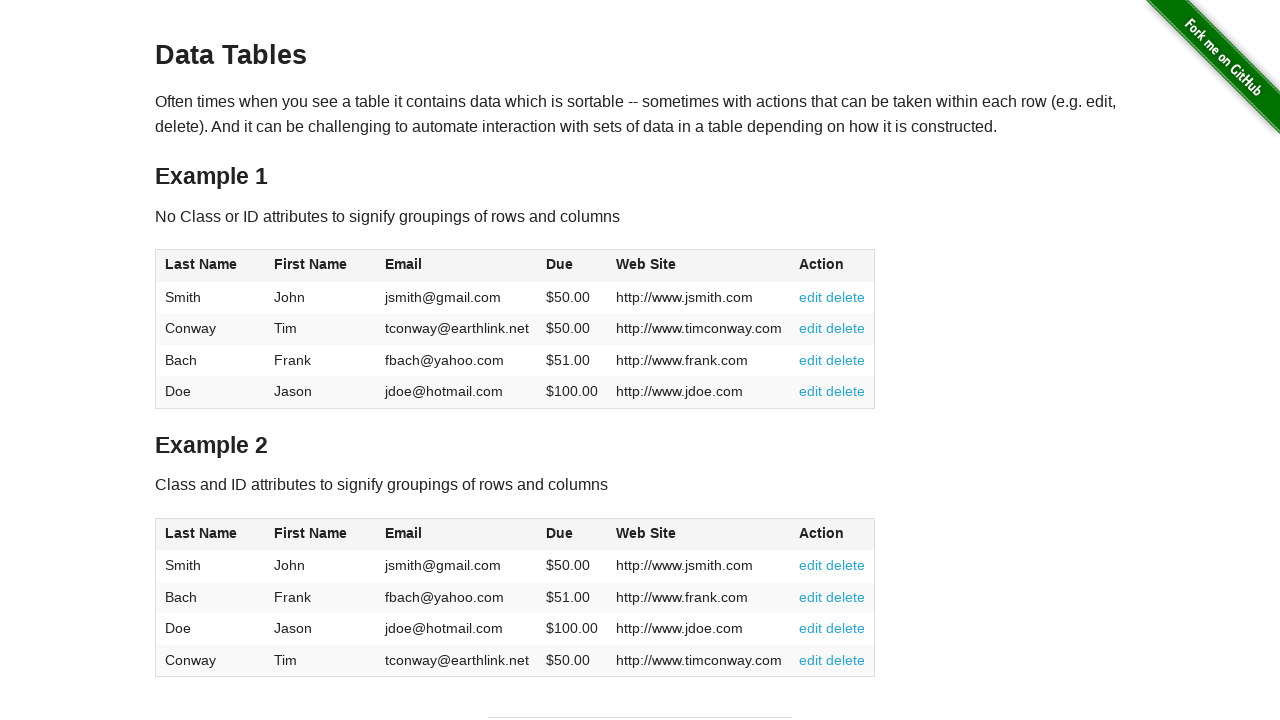